Tests date picker functionality by selecting a specific date (July 16, 1996) from a calendar widget

Starting URL: https://www.dummyticket.com/dummy-ticket-for-visa-application/

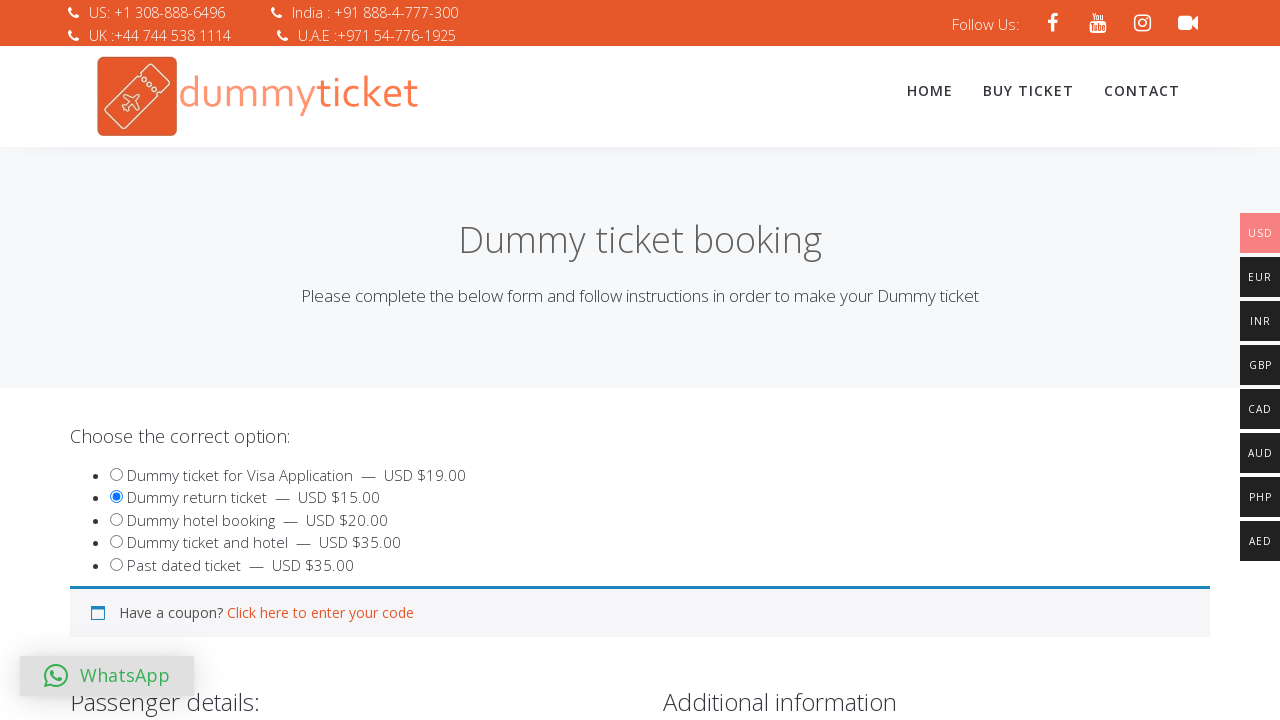

Clicked date of birth input to open date picker at (344, 360) on input#dob
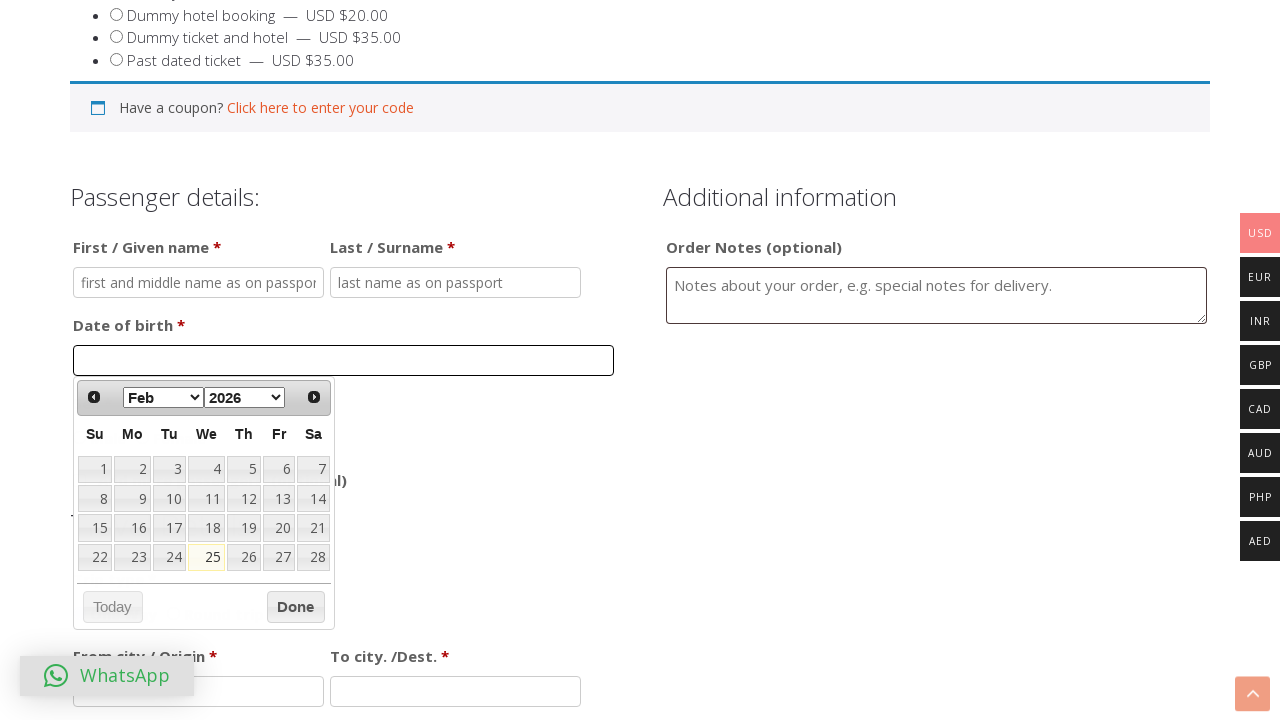

Selected July from month dropdown on select[aria-label='Select month']
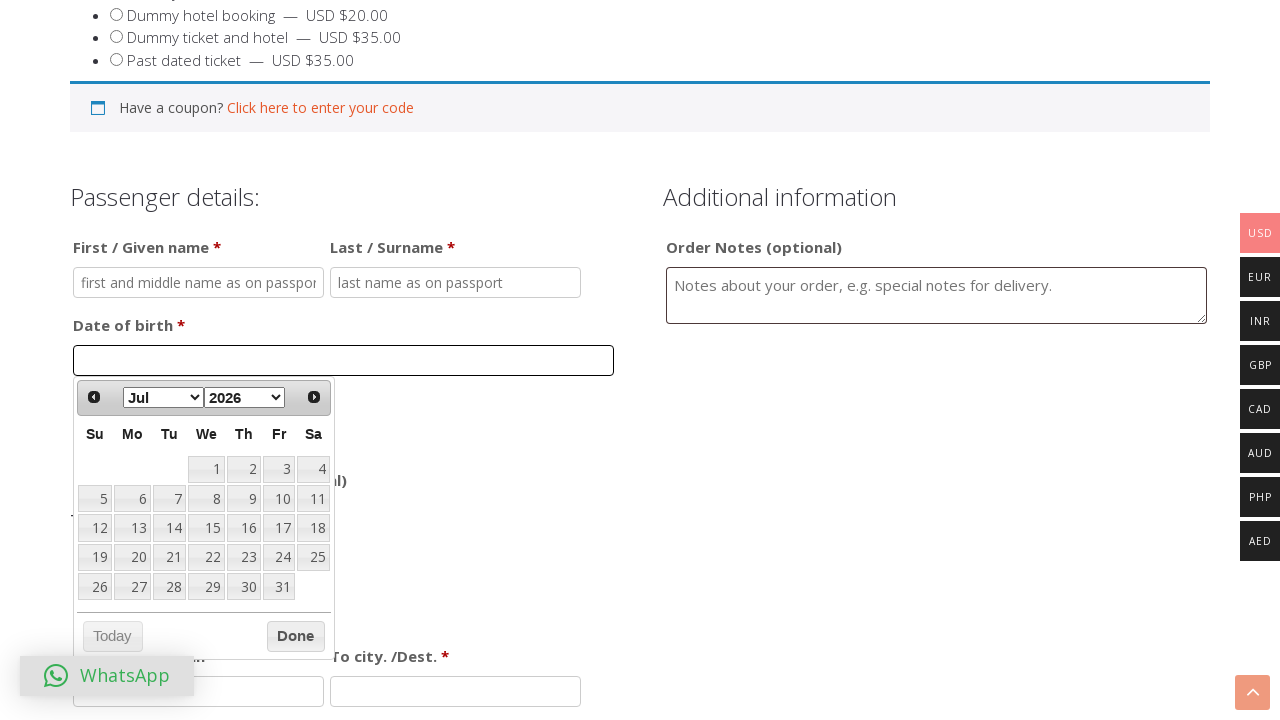

Selected 1996 from year dropdown on select[aria-label='Select year']
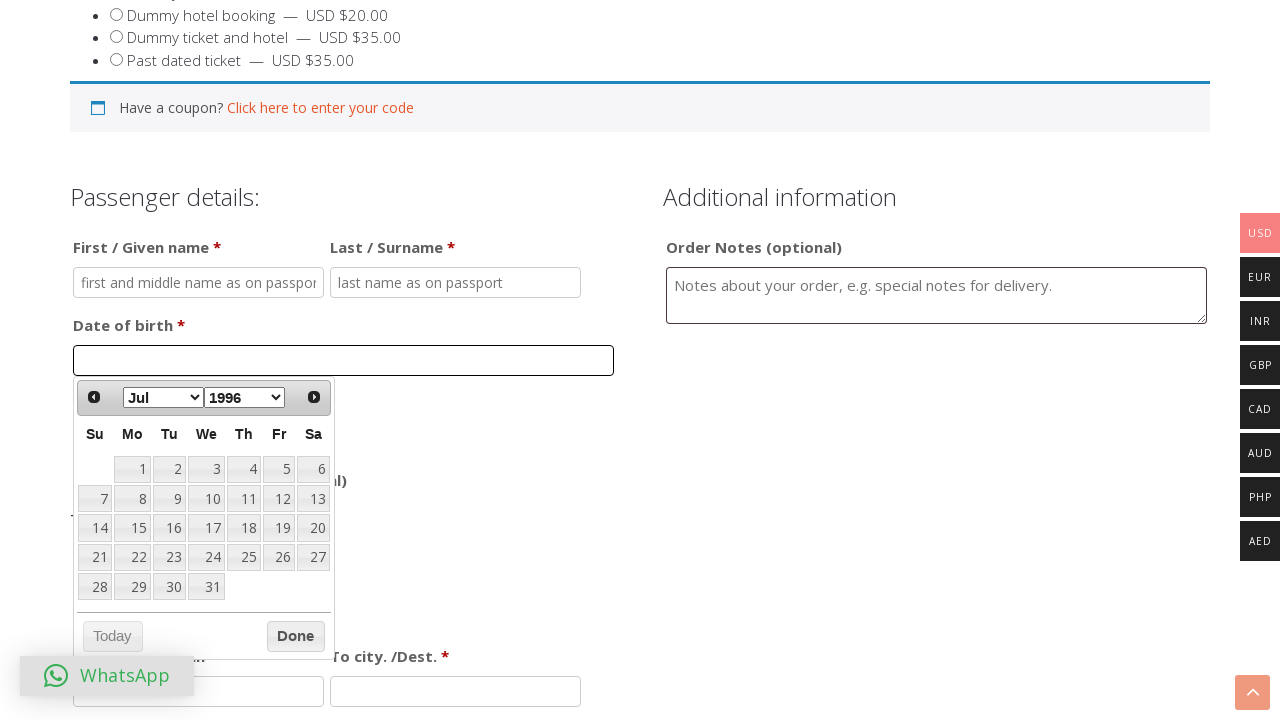

Clicked on the 16th day to select July 16, 1996 at (169, 528) on div#ui-datepicker-div table tr td a:text('16')
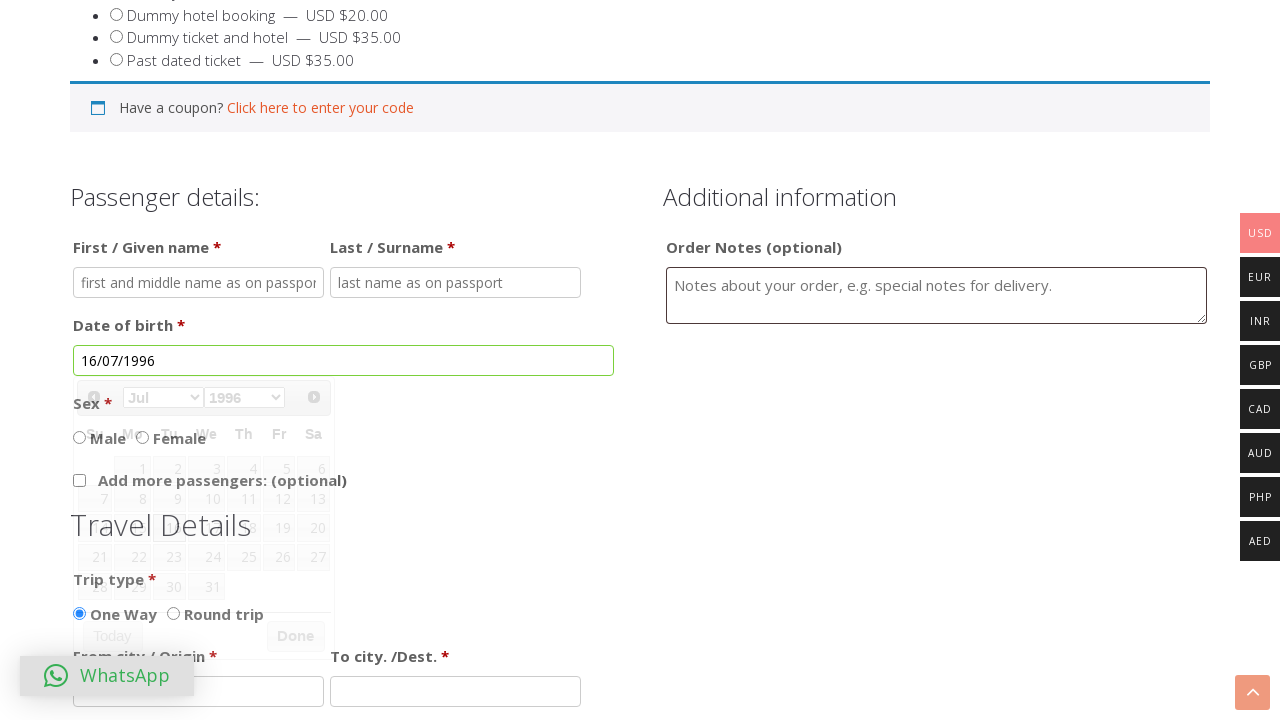

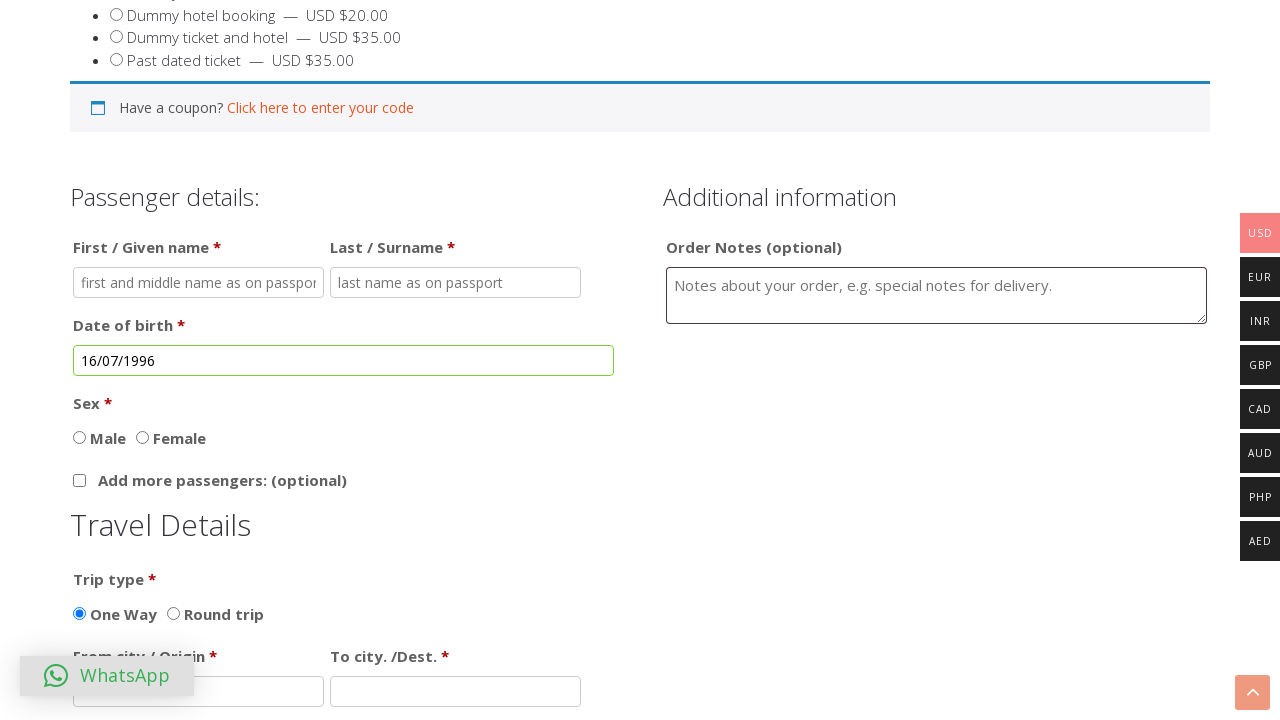